Tests radio button operations by clicking different radio buttons and verifying mutual exclusivity

Starting URL: https://kristinek.github.io/site/examples/actions

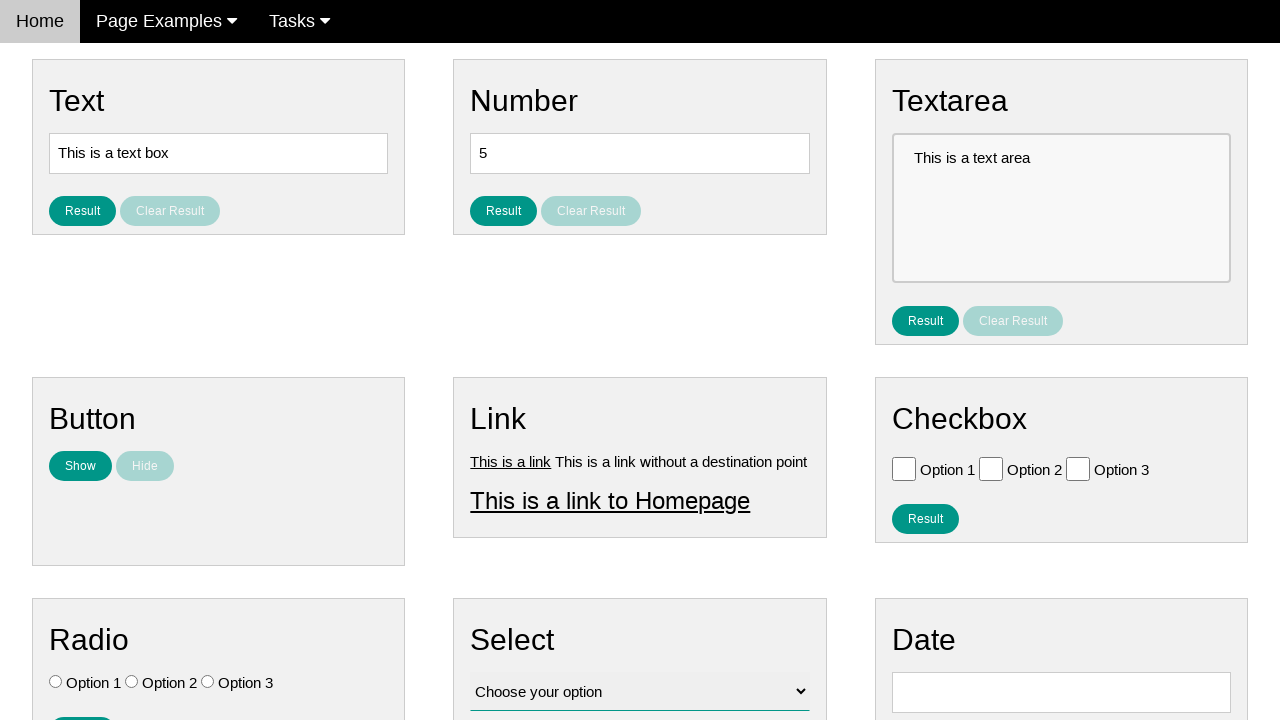

Navigated to radio button test page
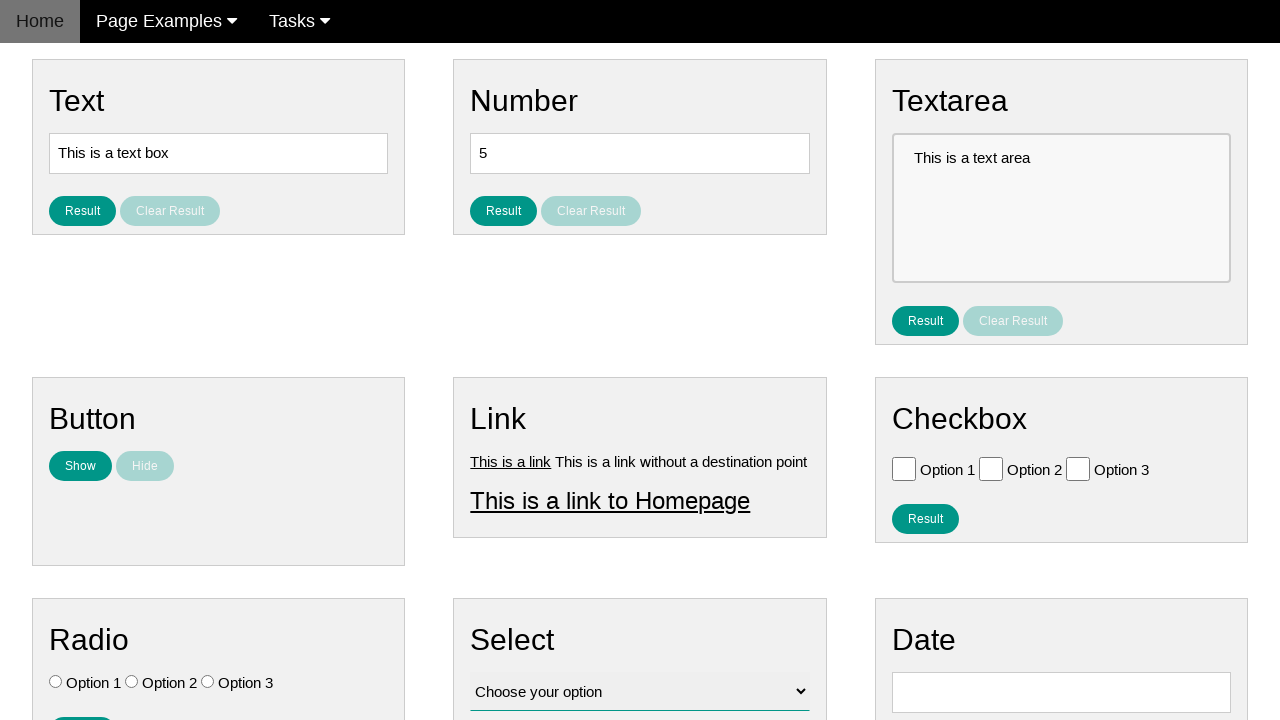

Clicked first radio button (Option 1) at (56, 682) on input[value='Option 1'][id='vfb-7-1']
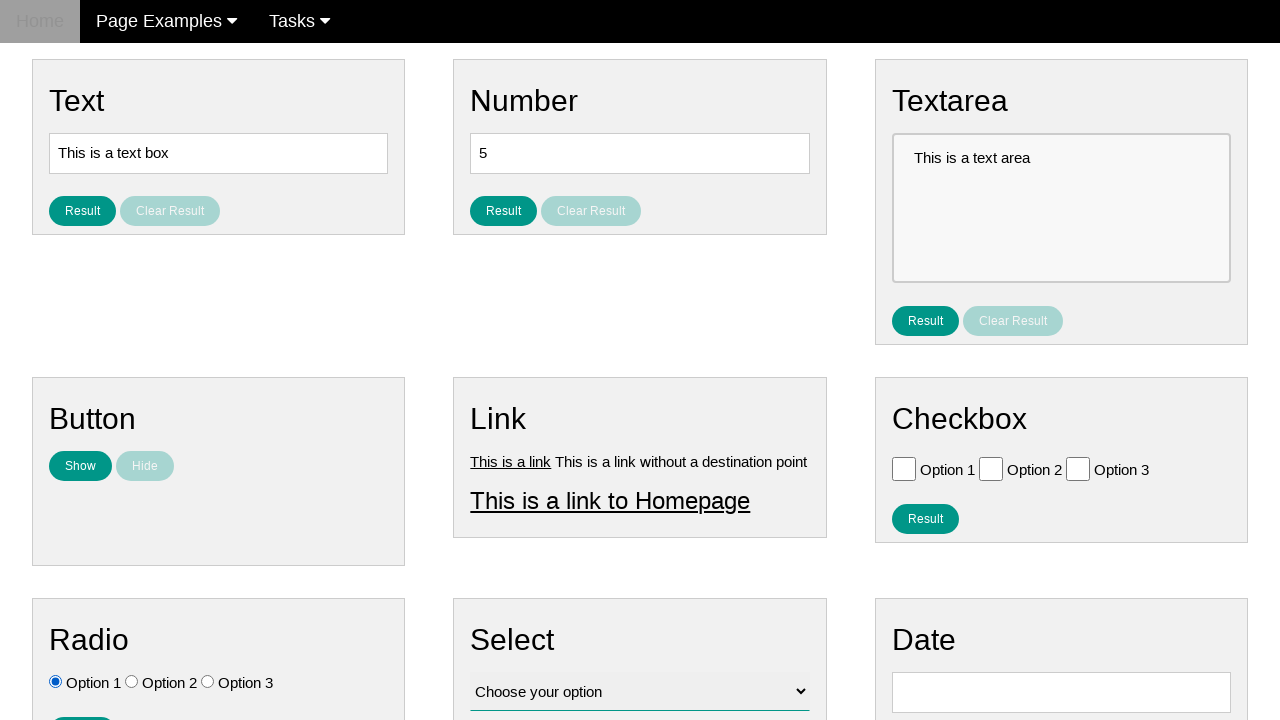

Clicked second radio button (Option 2), which deselected Option 1 at (132, 682) on input[value='Option 2'][id='vfb-7-2']
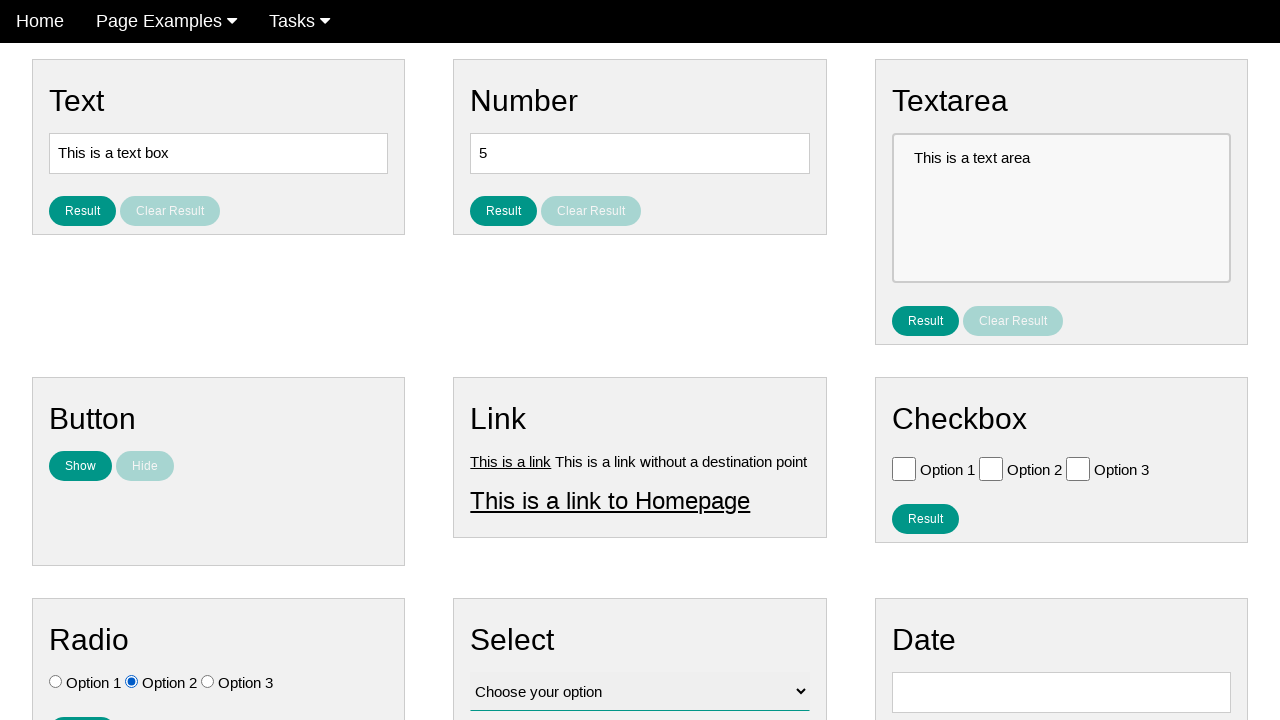

Clicked third radio button (Option 3), which deselected Option 2 at (208, 682) on input[value='Option 3'][id='vfb-7-3']
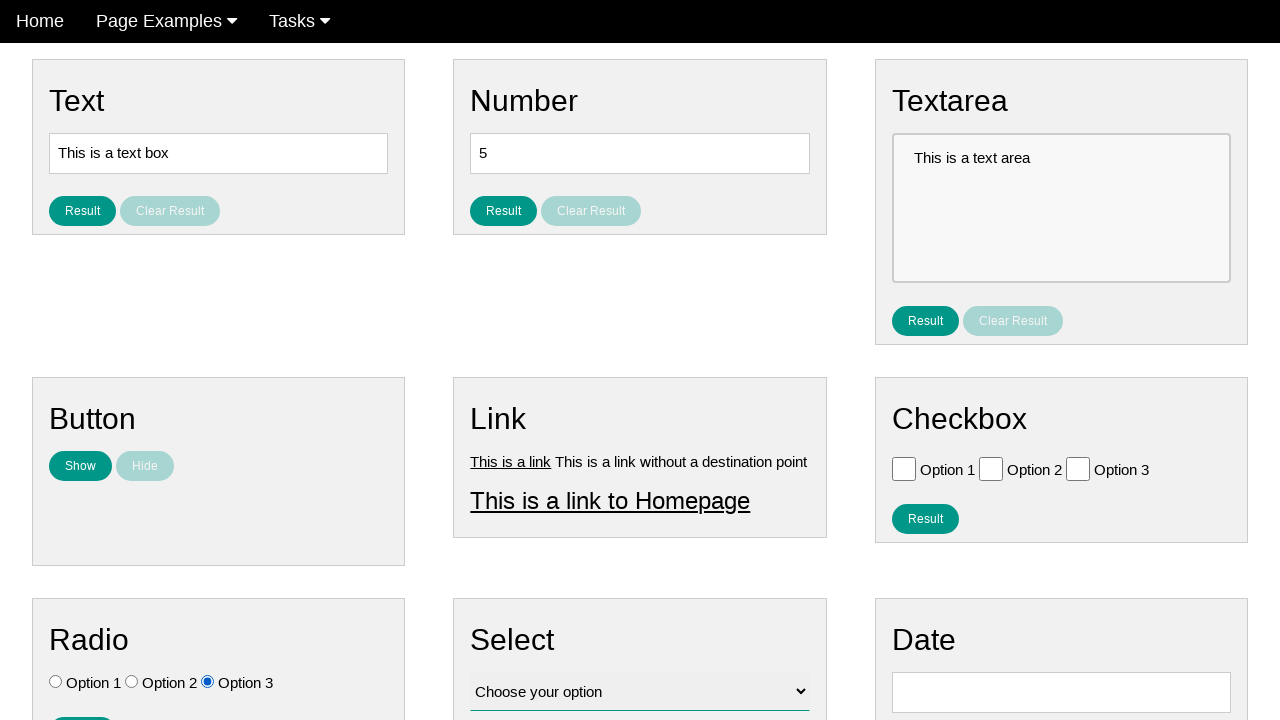

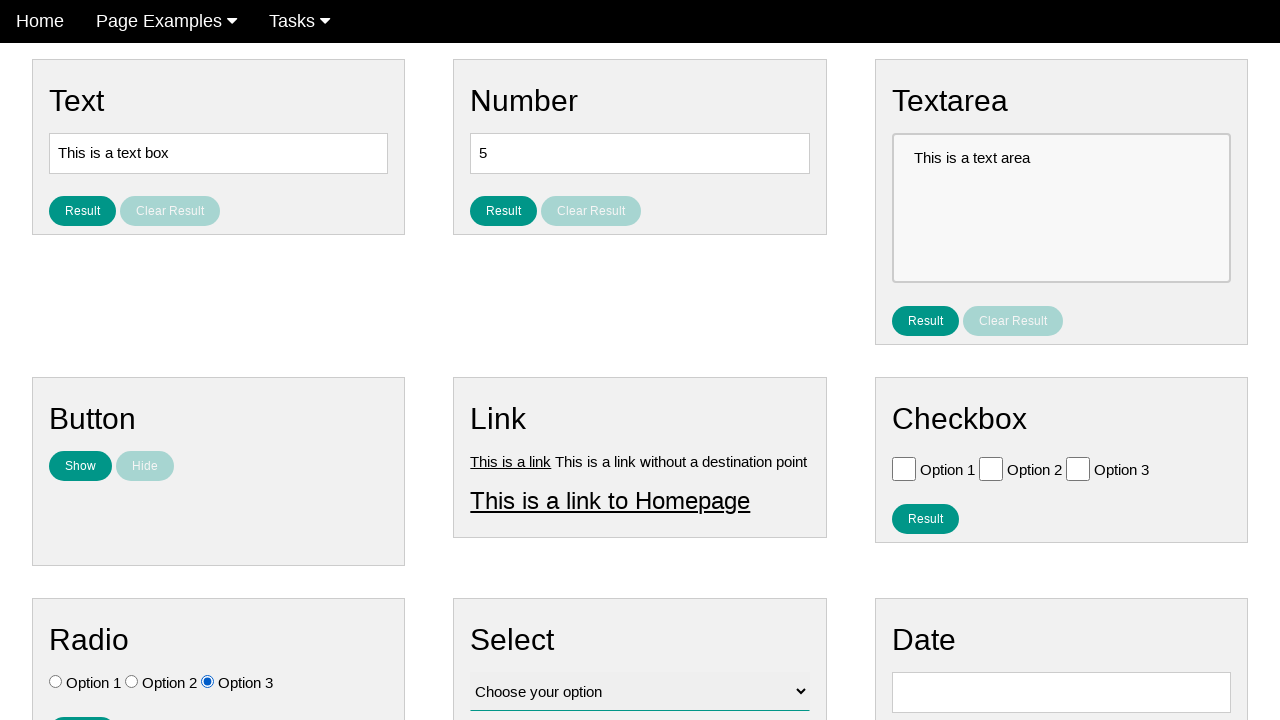